Tests drag and drop functionality on jQuery UI demo page by switching to an iframe and dragging an element to a drop target

Starting URL: https://jqueryui.com/droppable/

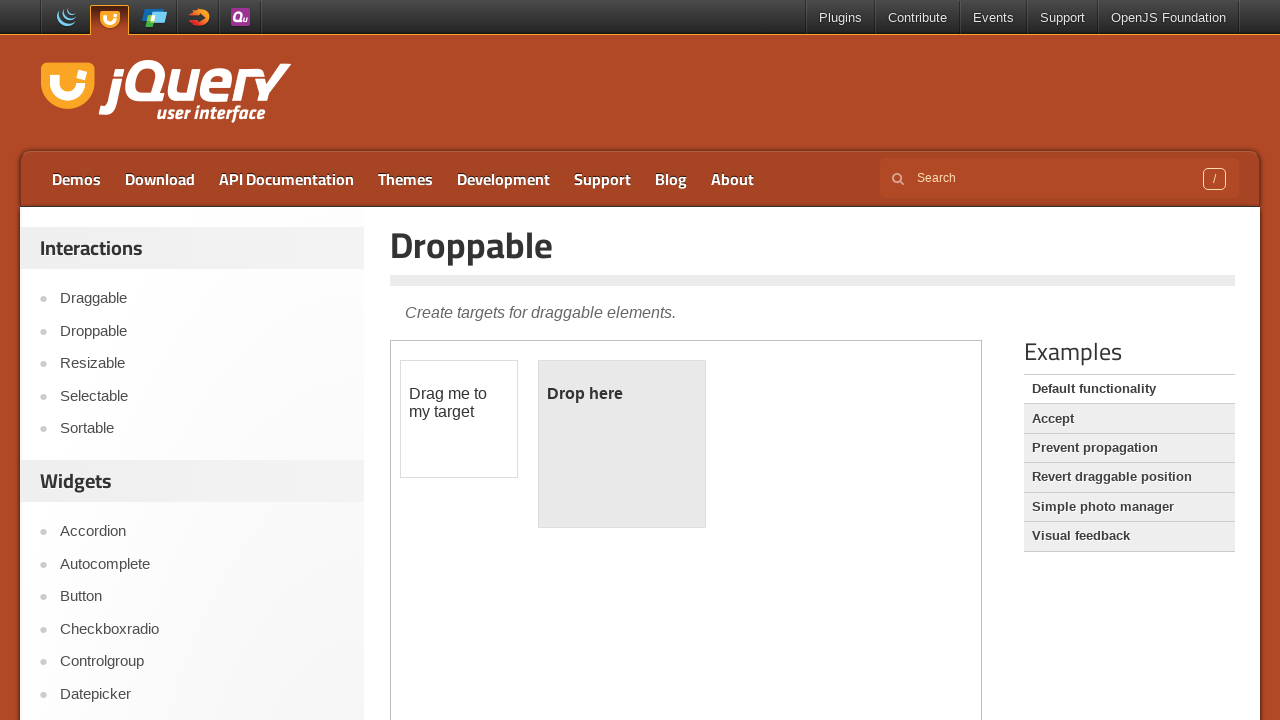

Located the demo iframe
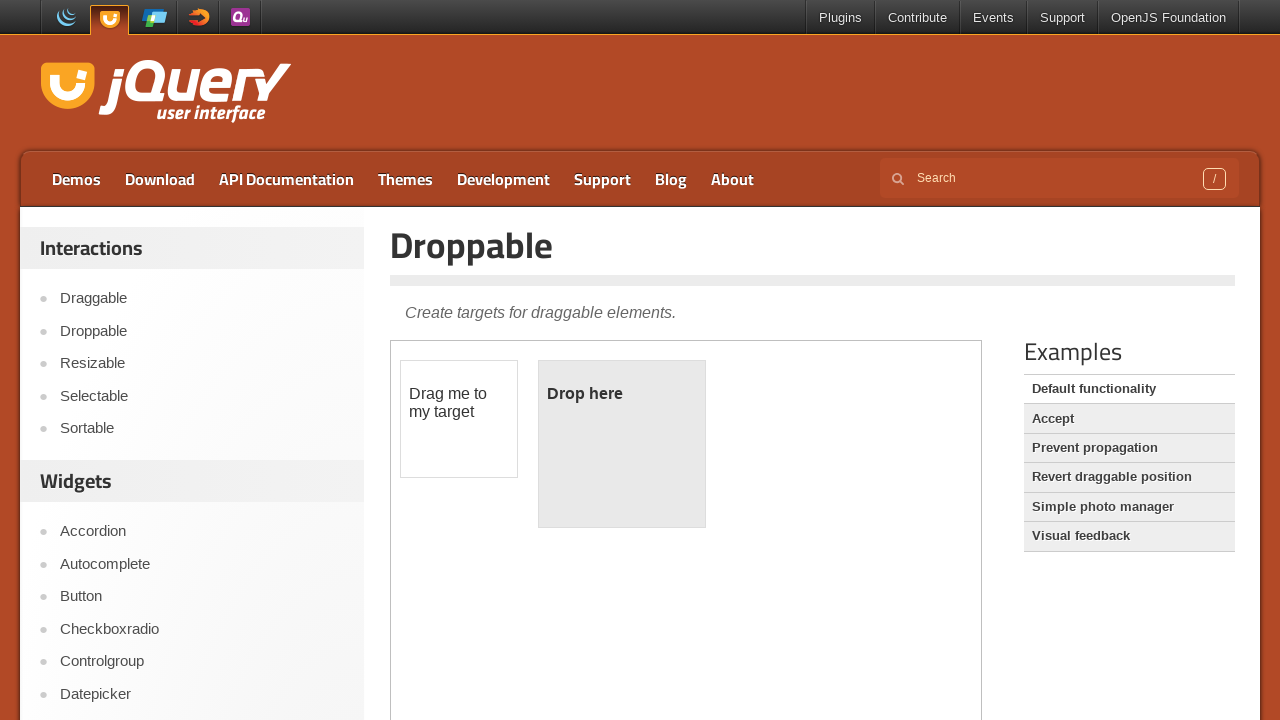

Located the draggable element within the iframe
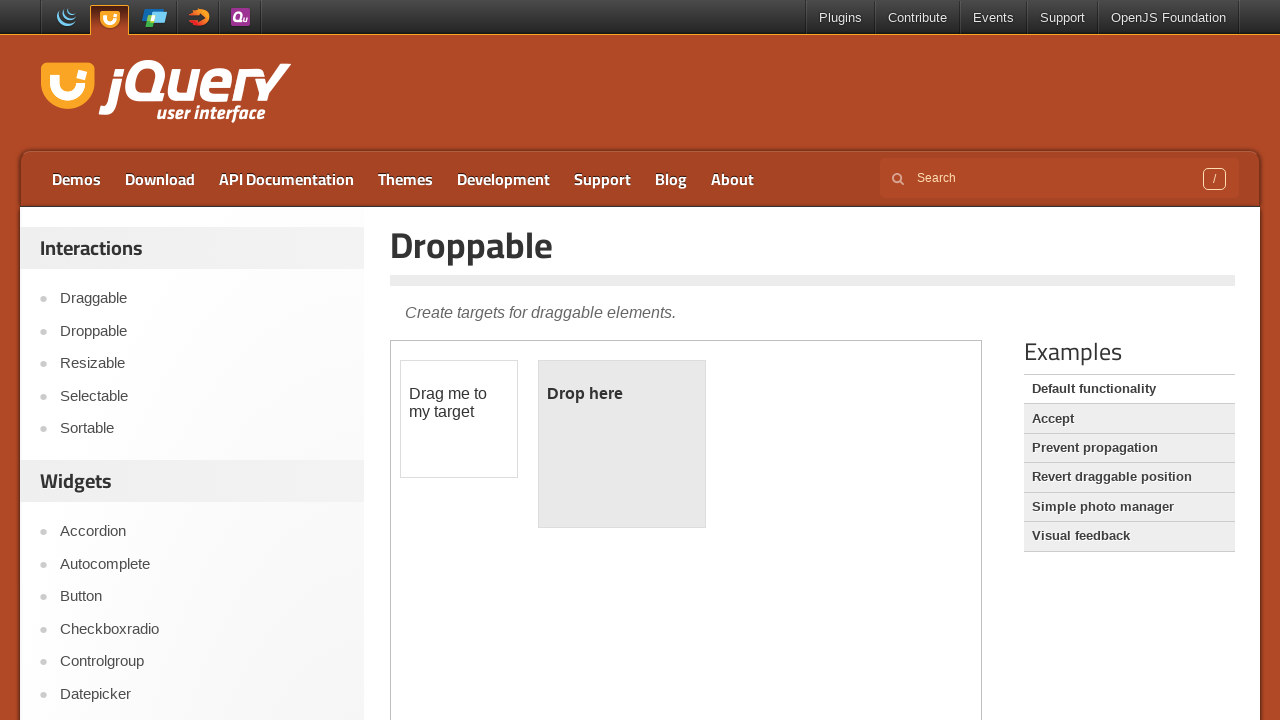

Located the droppable target element within the iframe
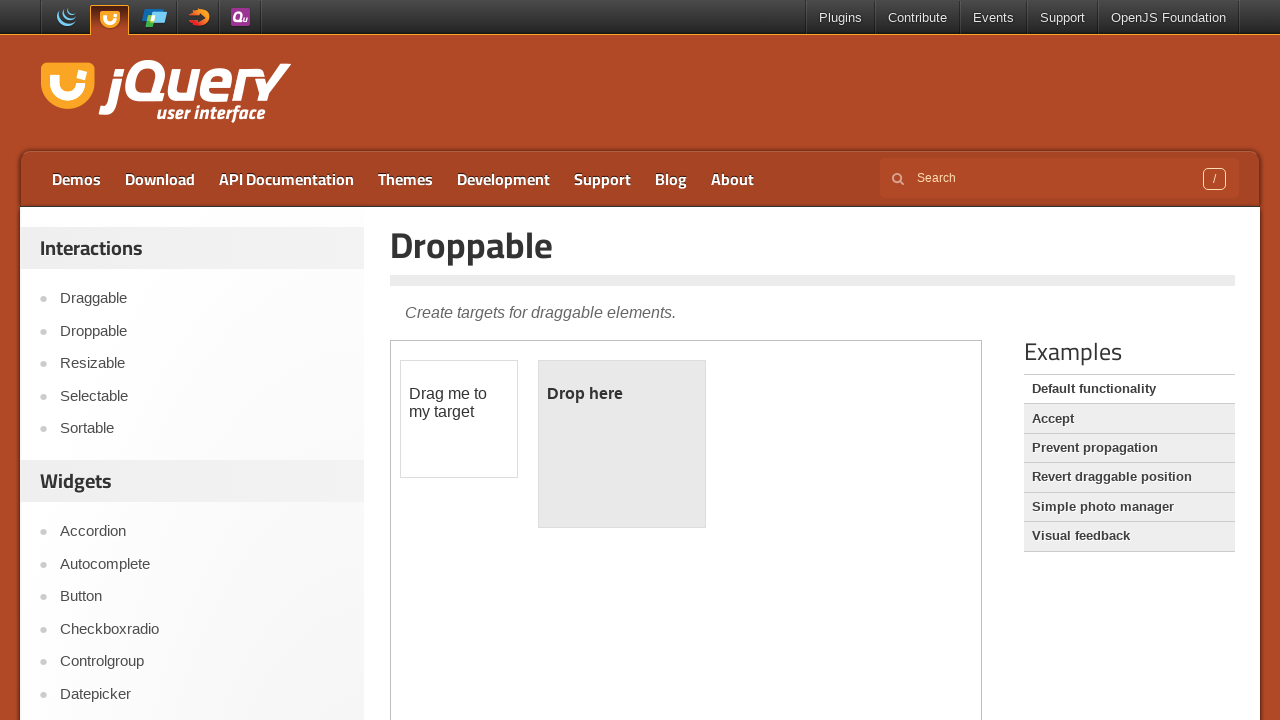

Dragged the draggable element to the droppable target at (622, 444)
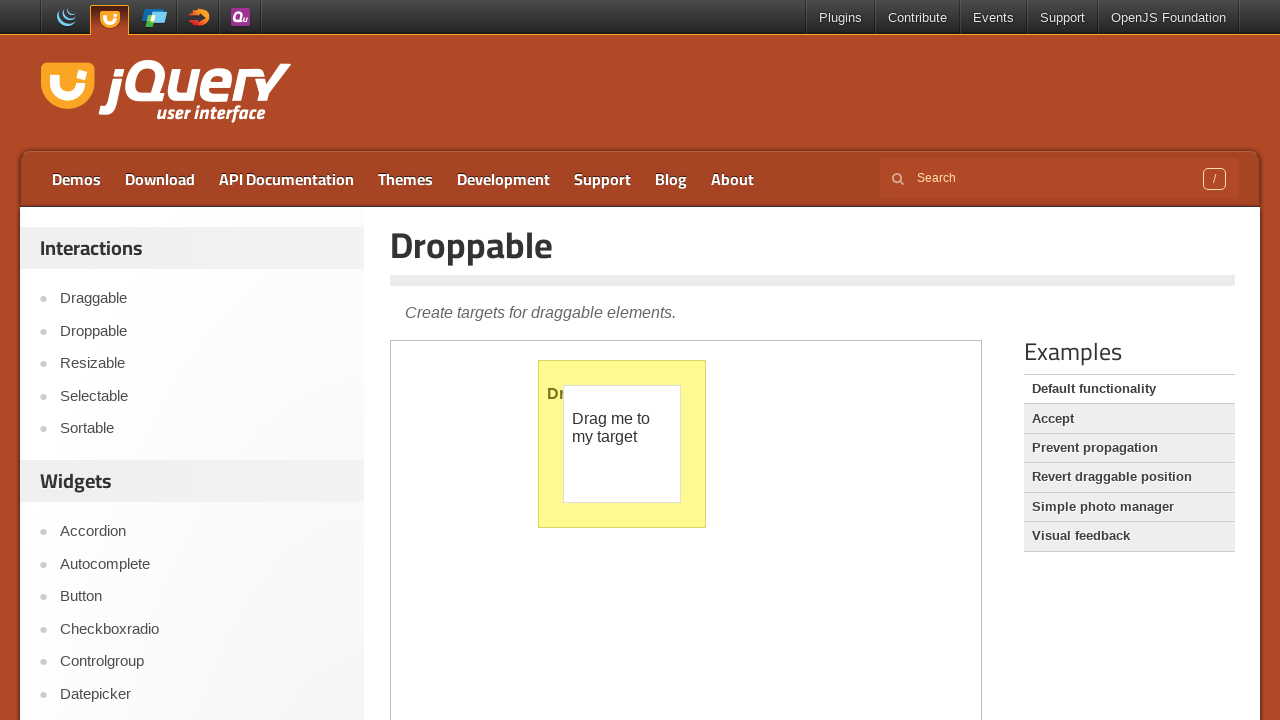

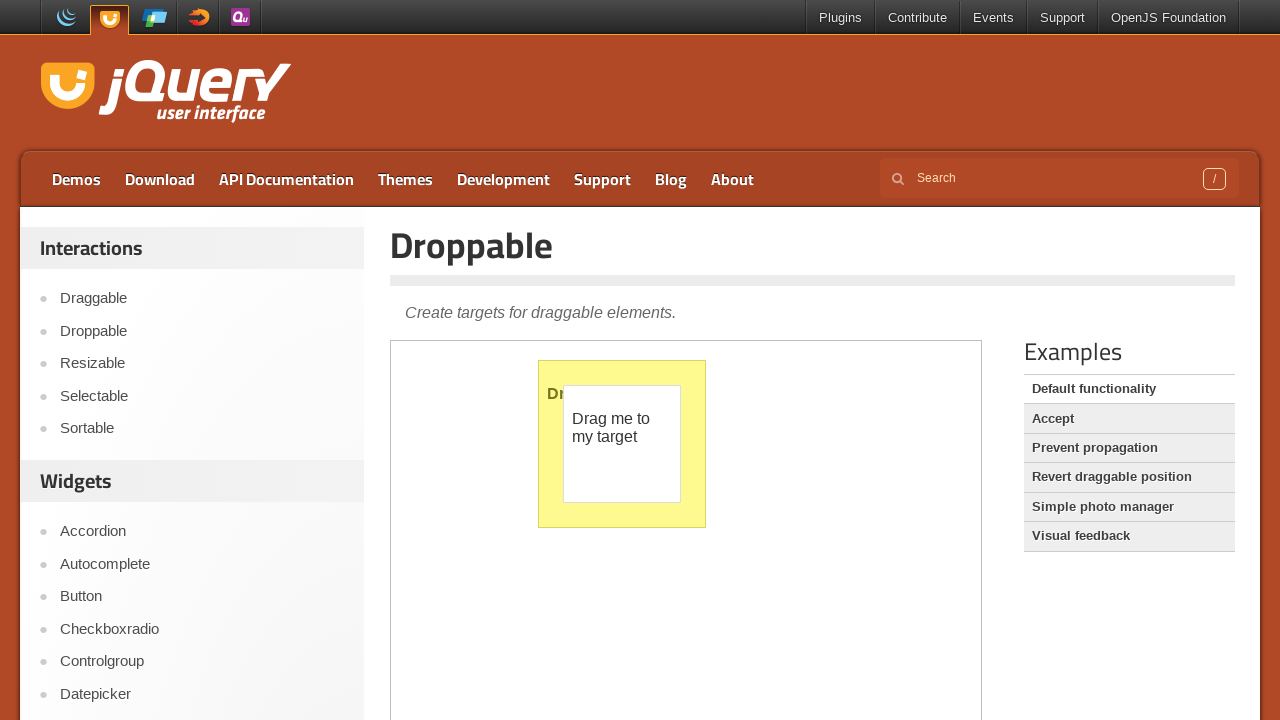